Tests copy-paste functionality between input fields using keyboard shortcuts (Ctrl+A, Ctrl+C, Ctrl+V)

Starting URL: http://sahitest.com/demo/label.htm

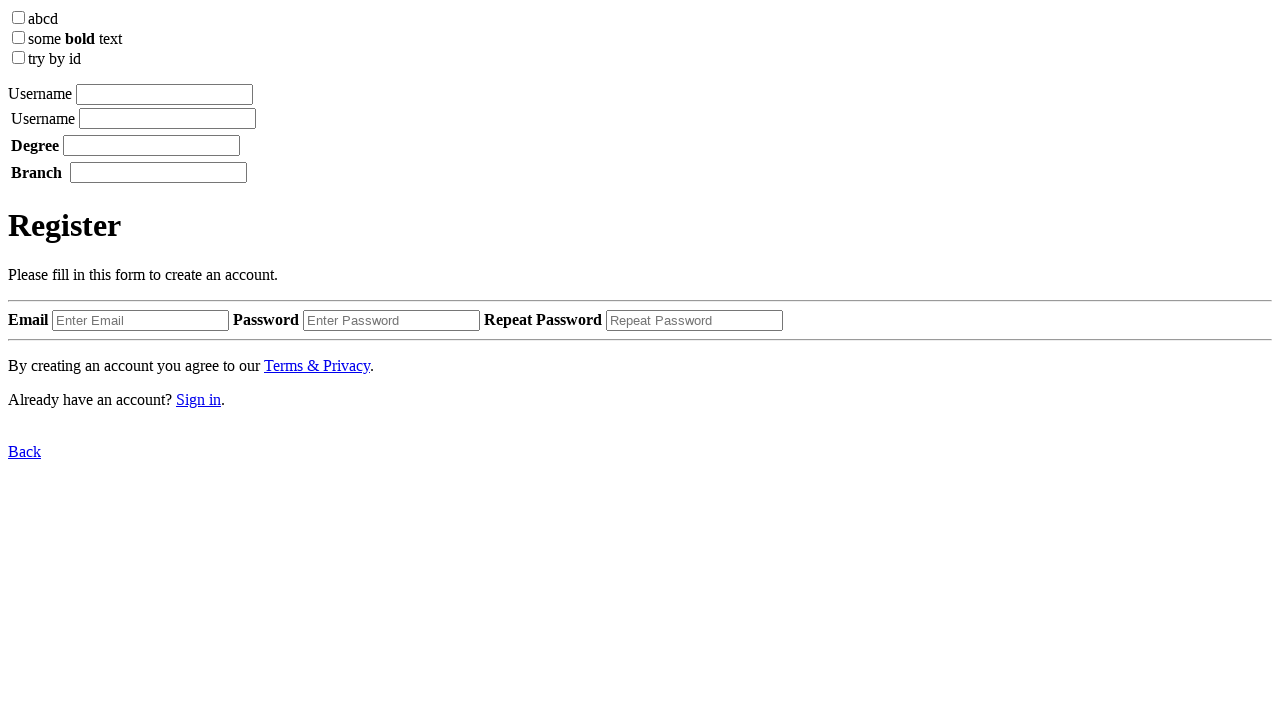

Located all input fields on the page
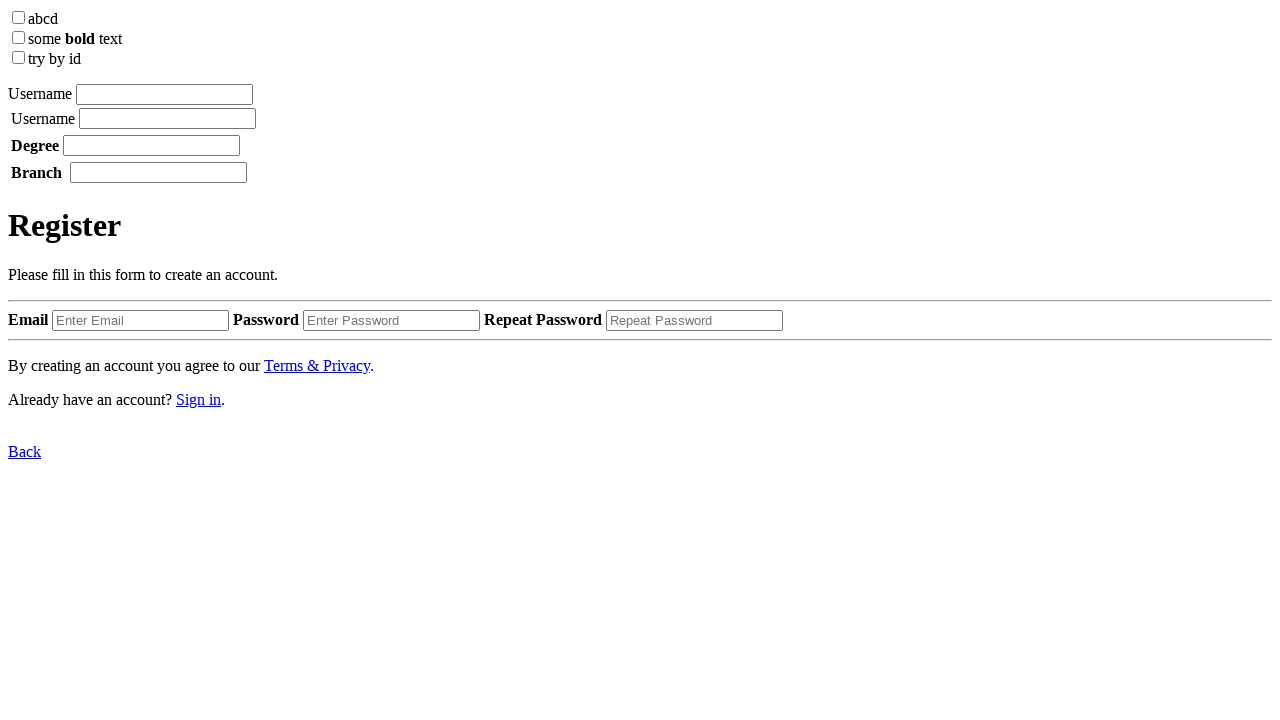

Selected 4th and 5th input fields
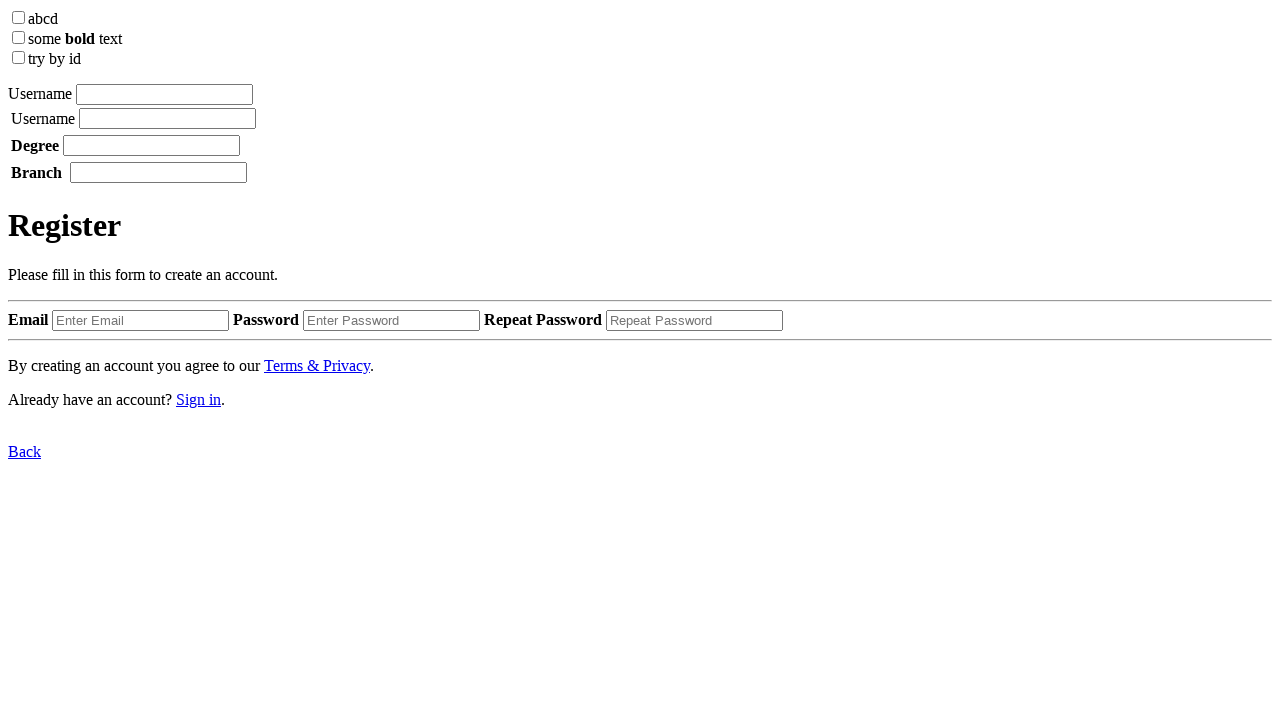

Clicked on first input field at (164, 94) on input >> nth=3
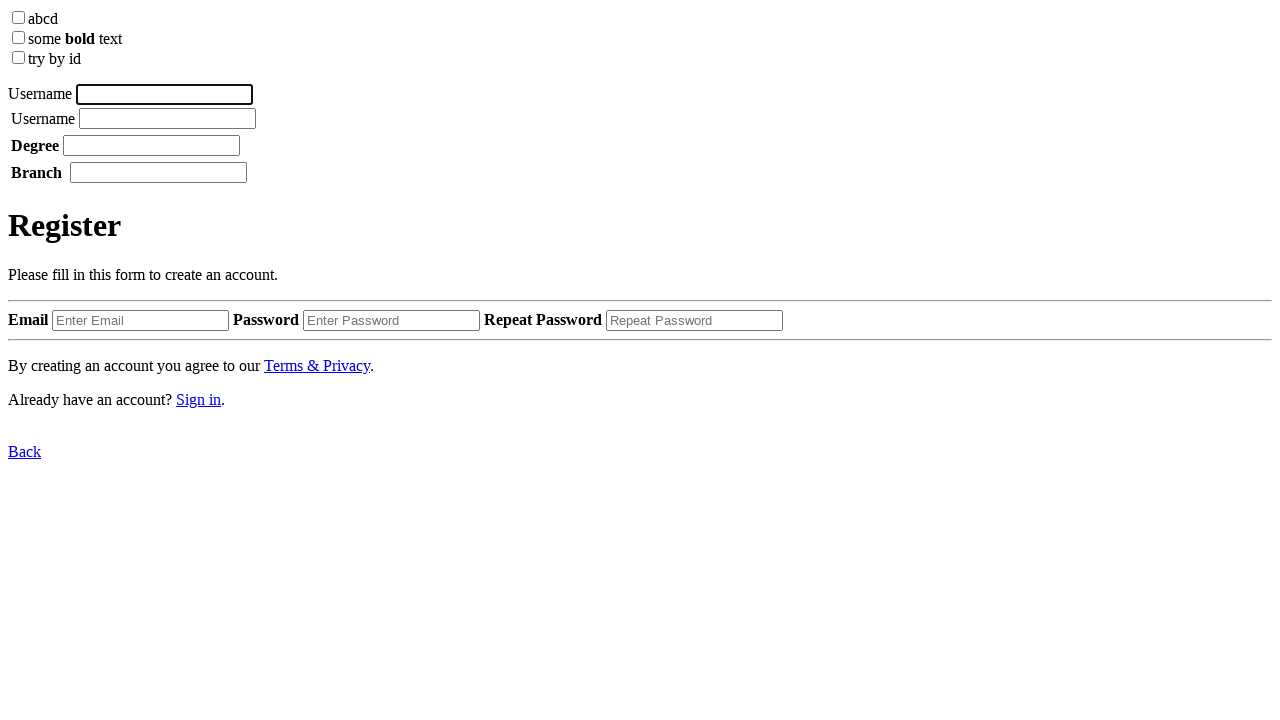

Filled first input field with 'Test Keys' on input >> nth=3
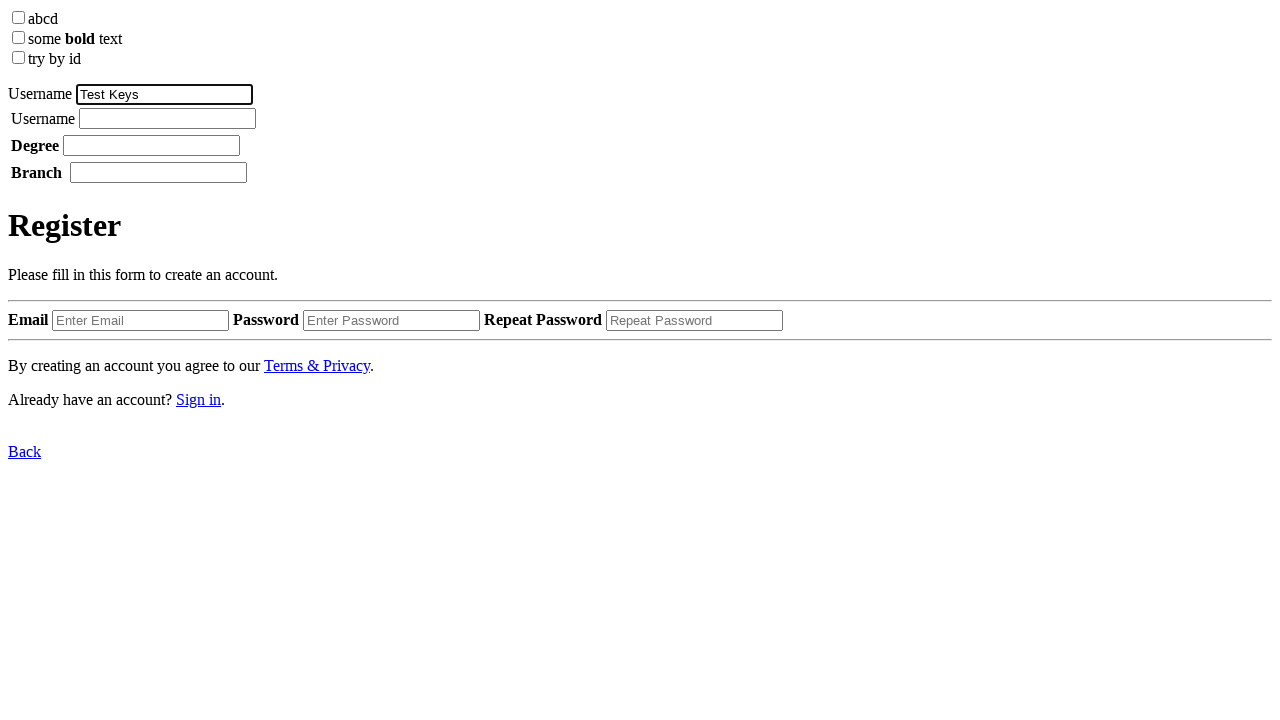

Selected all text in first input field using Ctrl+A on input >> nth=3
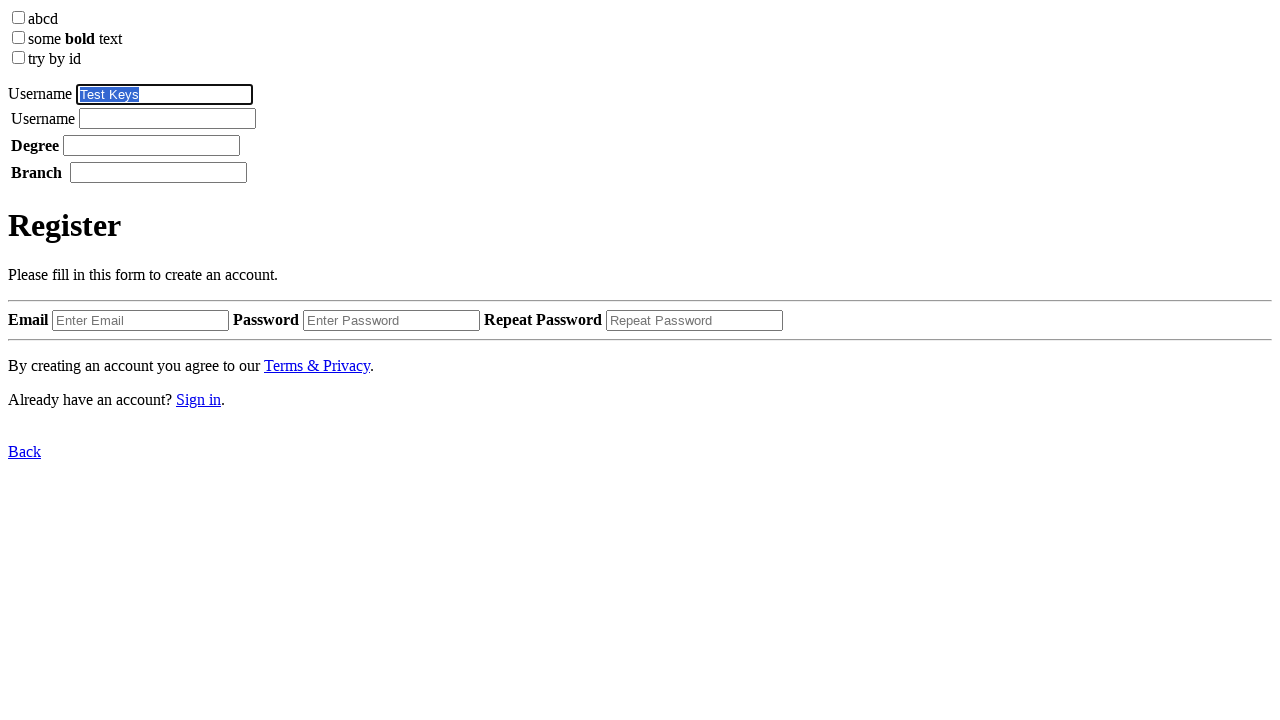

Copied selected text from first input field using Ctrl+C on input >> nth=3
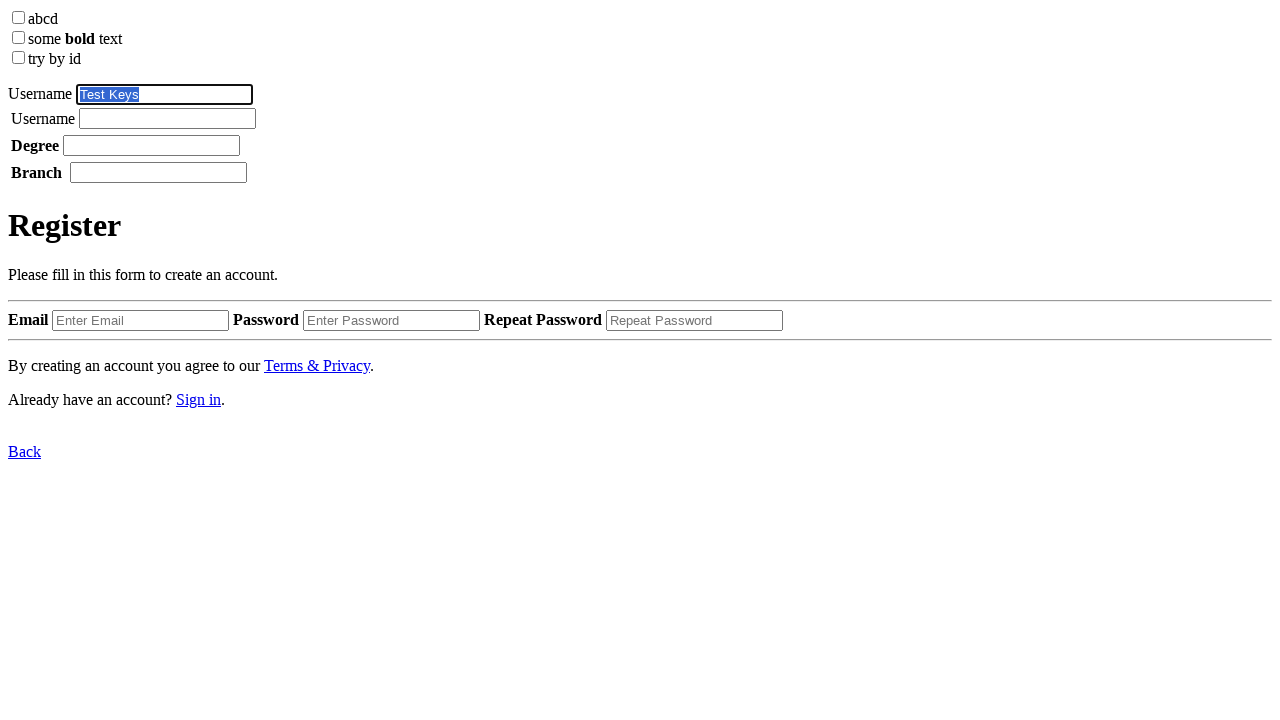

Clicked on second input field at (168, 118) on input >> nth=4
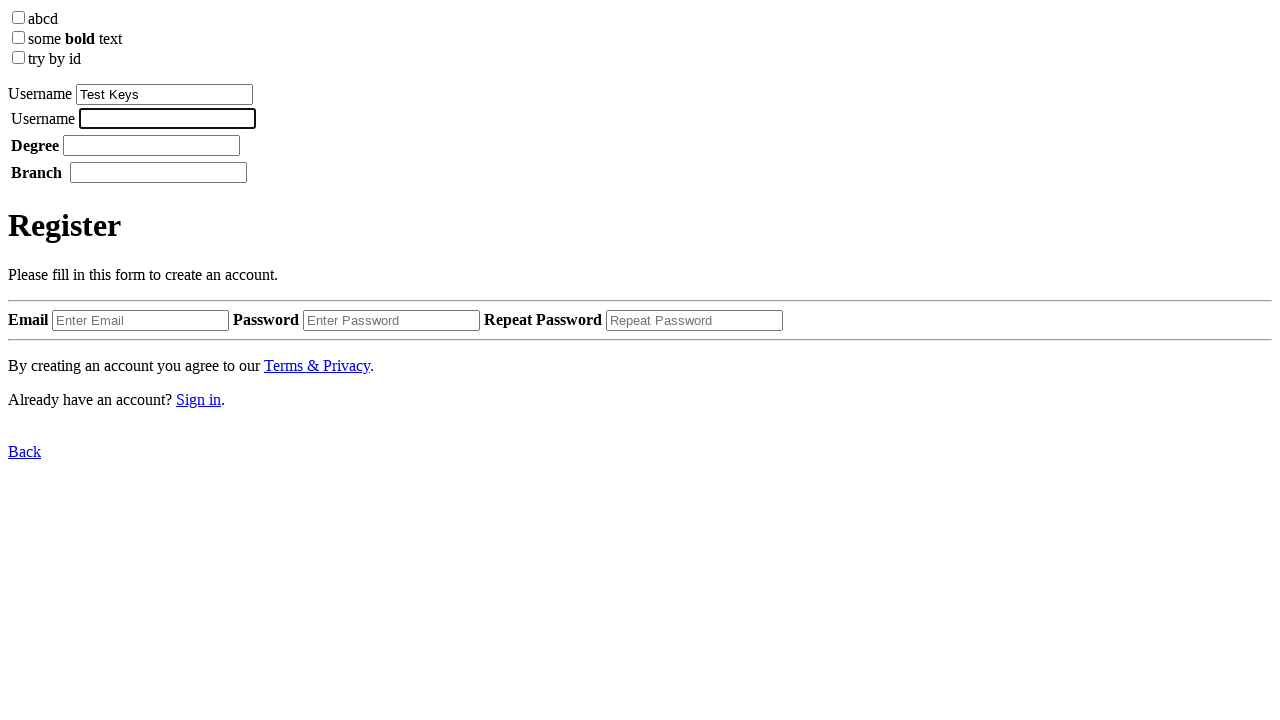

Pasted copied text into second input field using Ctrl+V on input >> nth=4
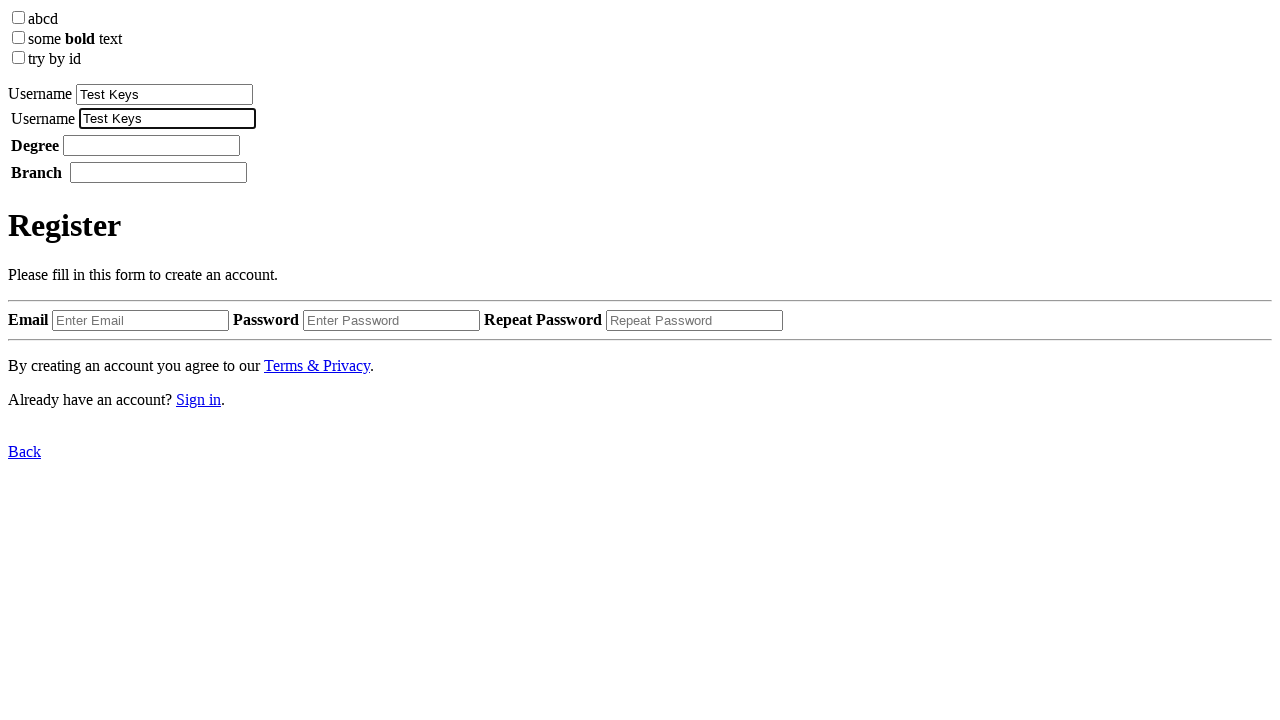

Retrieved value from first input field for verification
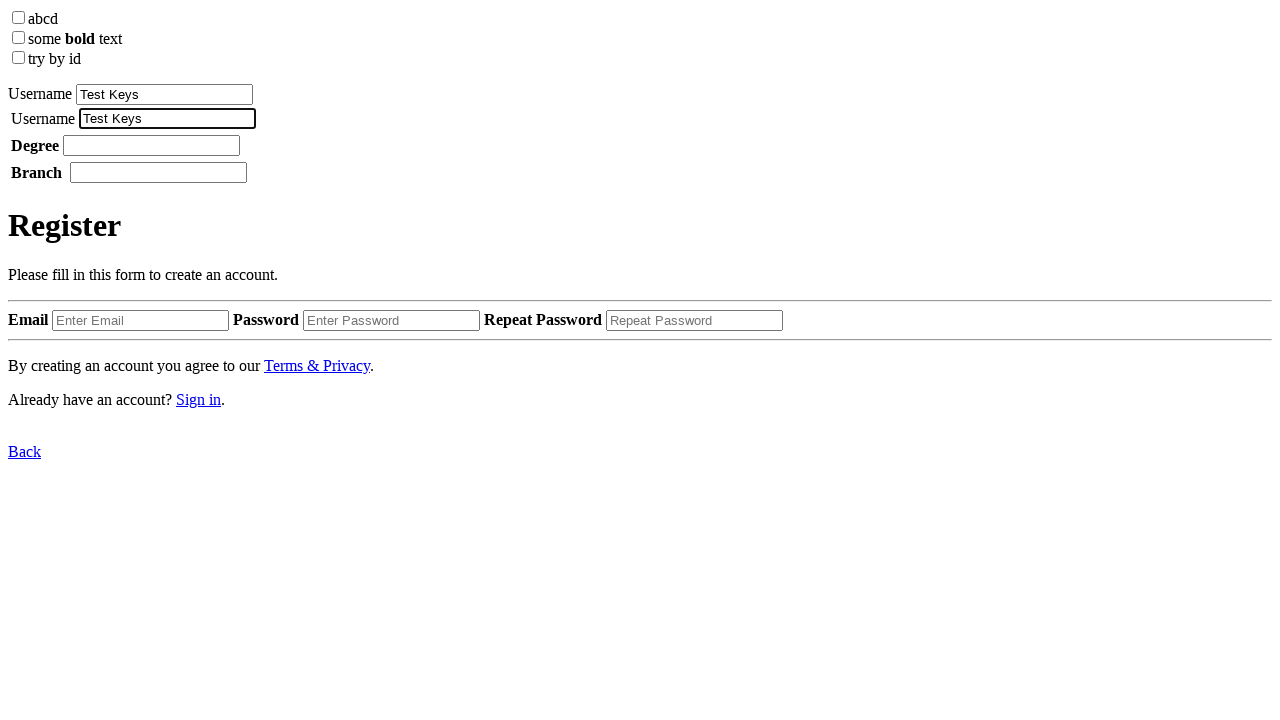

Retrieved value from second input field for verification
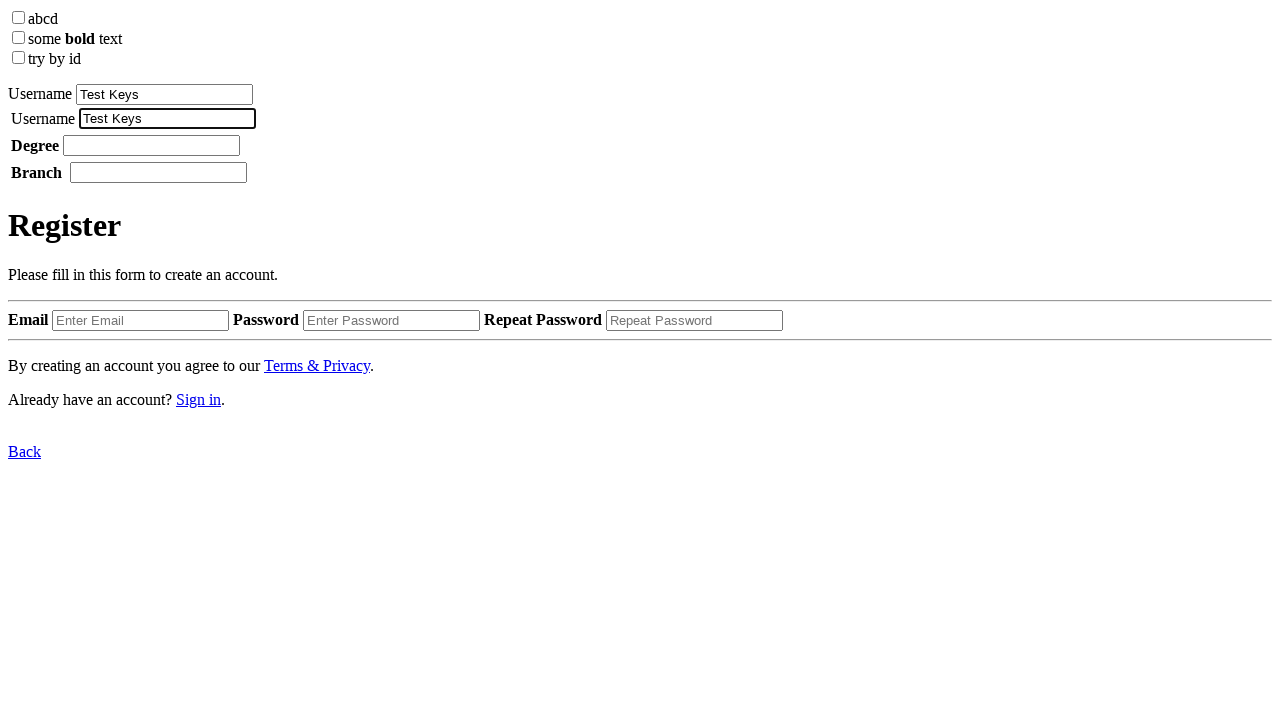

Verified copy-paste functionality: Input 1 = 'Test Keys', Input 2 = 'Test Keys'
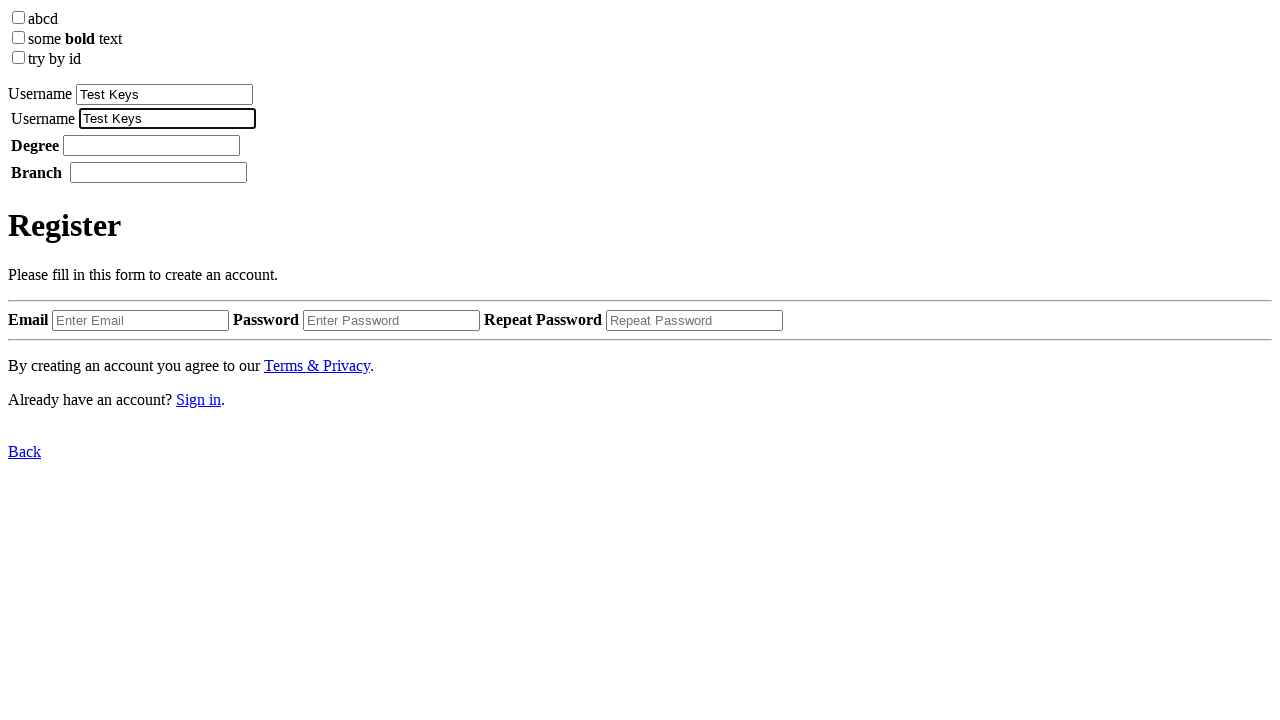

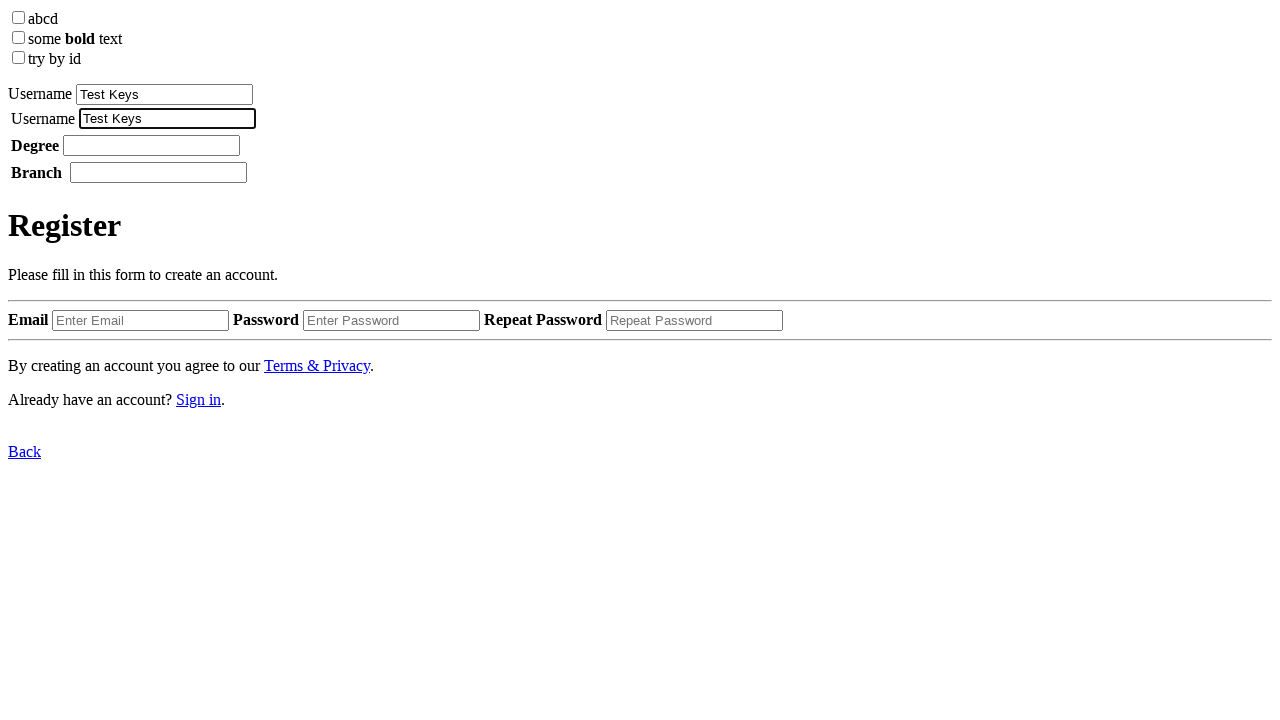